Basic smoke test that navigates to Microsoft India homepage and verifies the page loads successfully

Starting URL: https://www.microsoft.com/en-in/

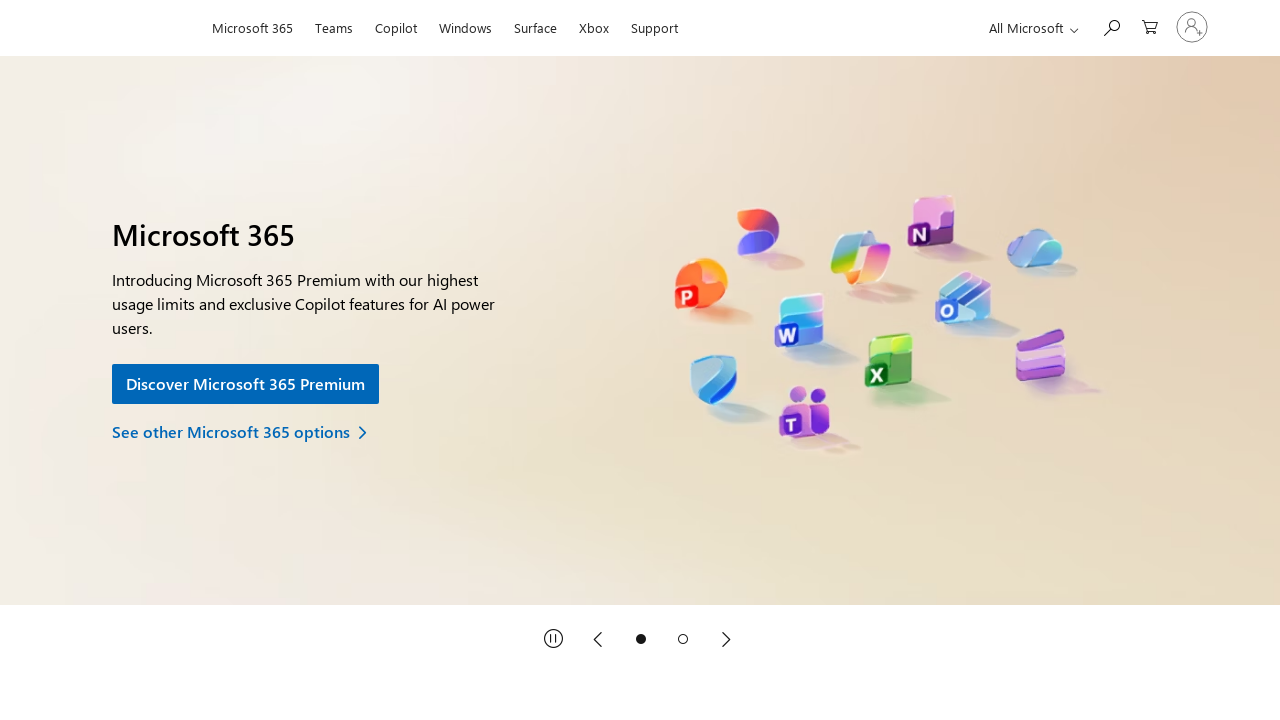

Waited for page to reach domcontentloaded state
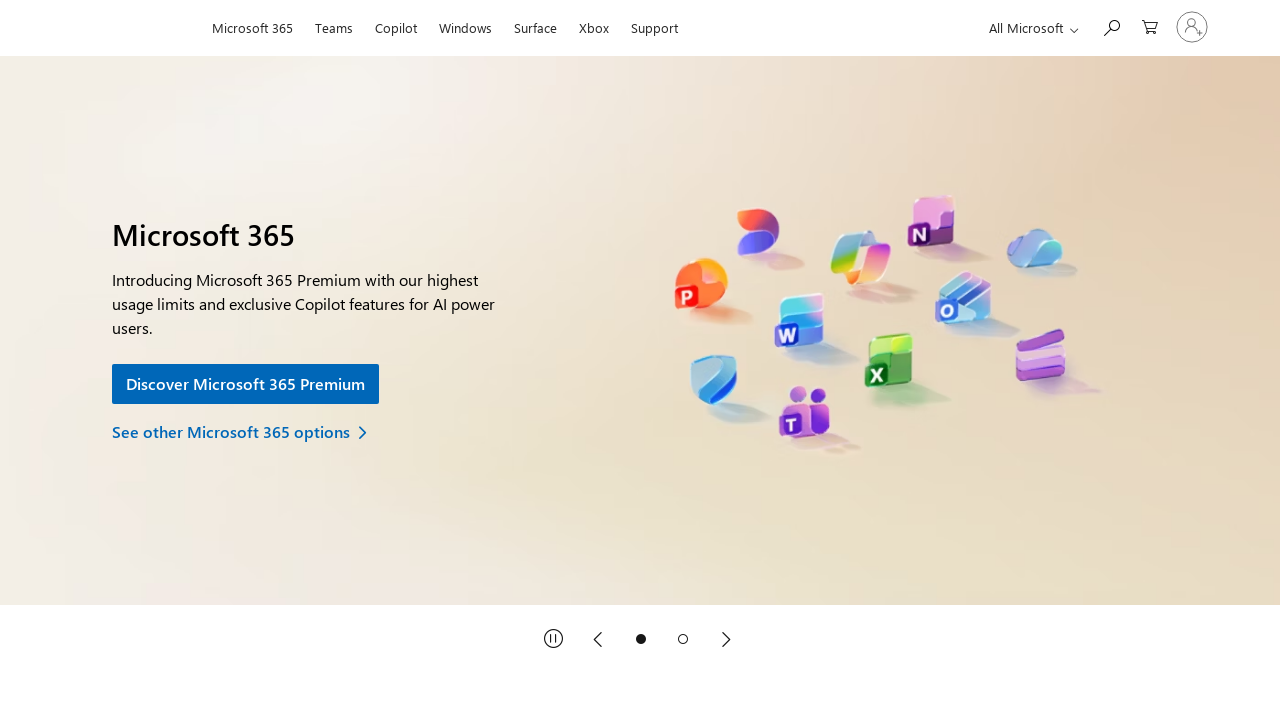

Verified body element is present on Microsoft India homepage
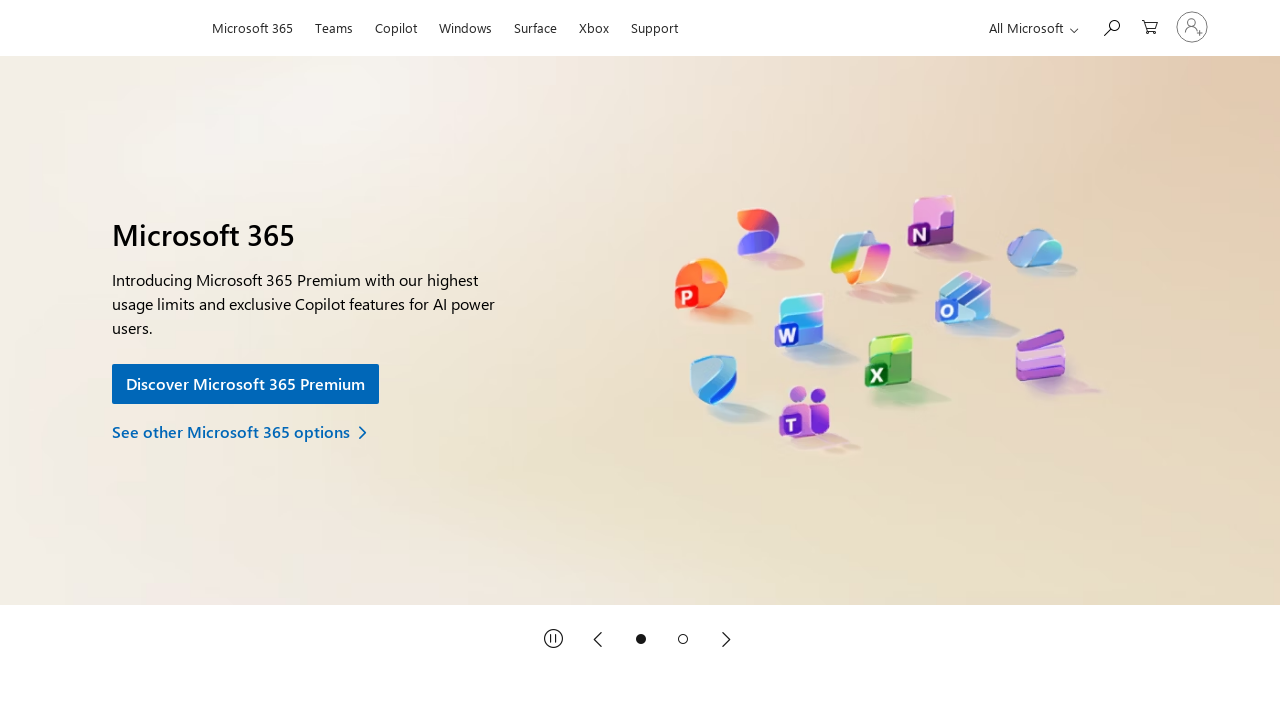

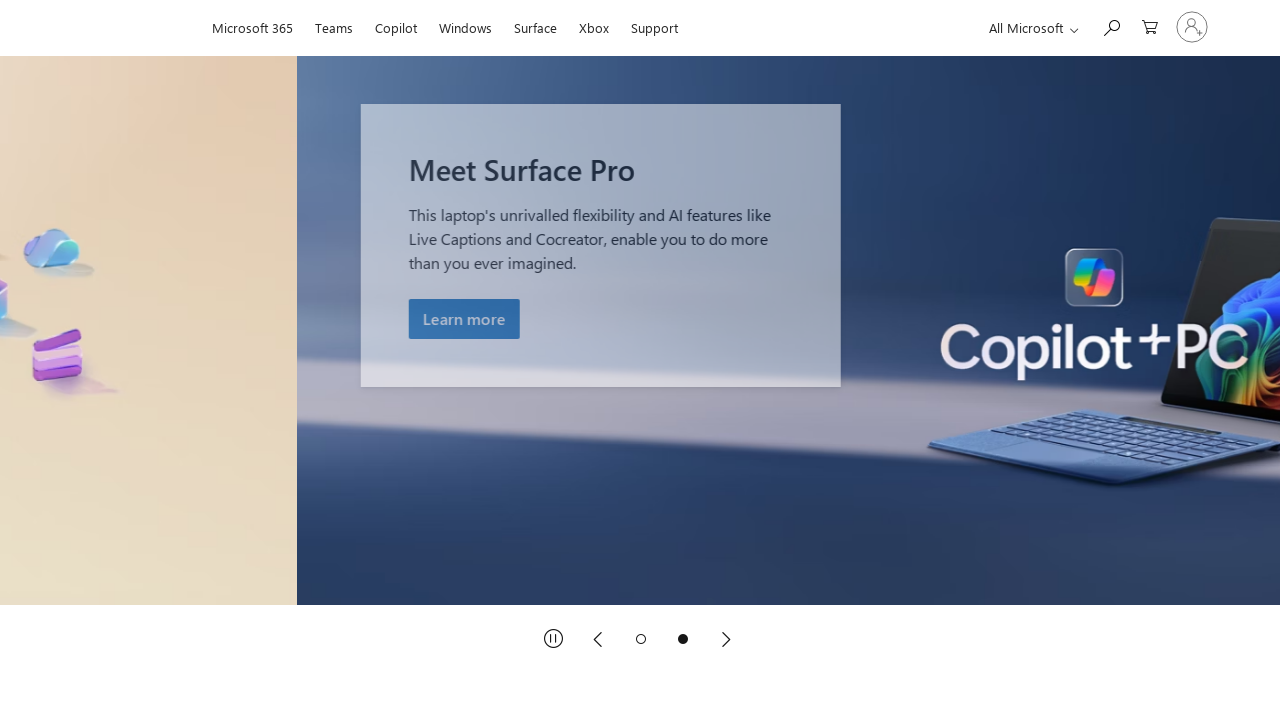